Tests that the input field is cleared after adding a todo item

Starting URL: https://demo.playwright.dev/todomvc

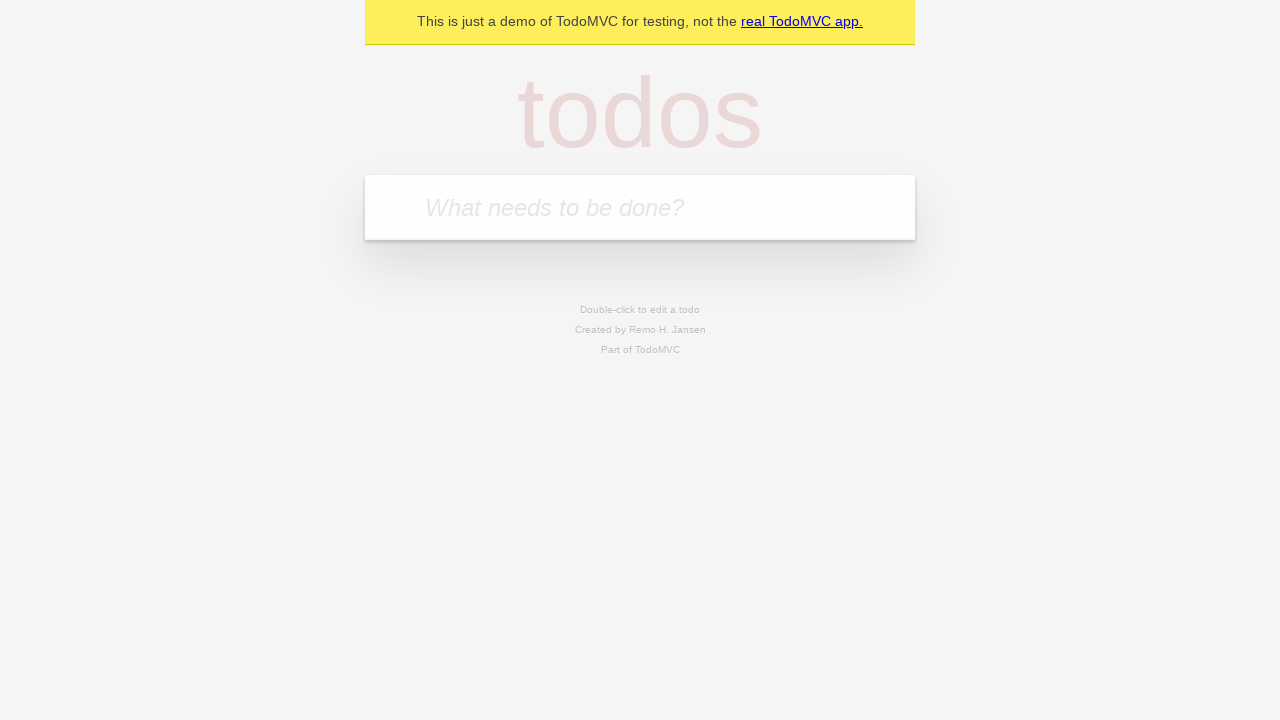

Located the todo input field with placeholder 'What needs to be done?'
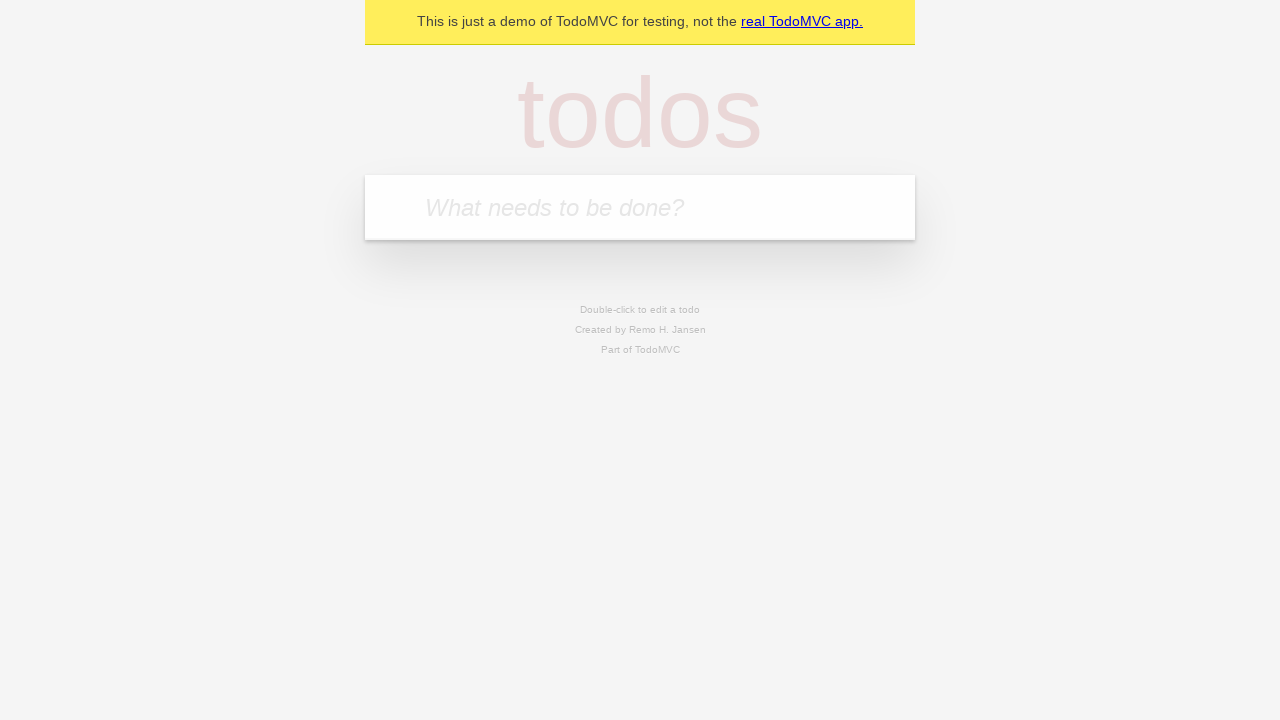

Filled todo input field with 'buy some cheese' on internal:attr=[placeholder="What needs to be done?"i]
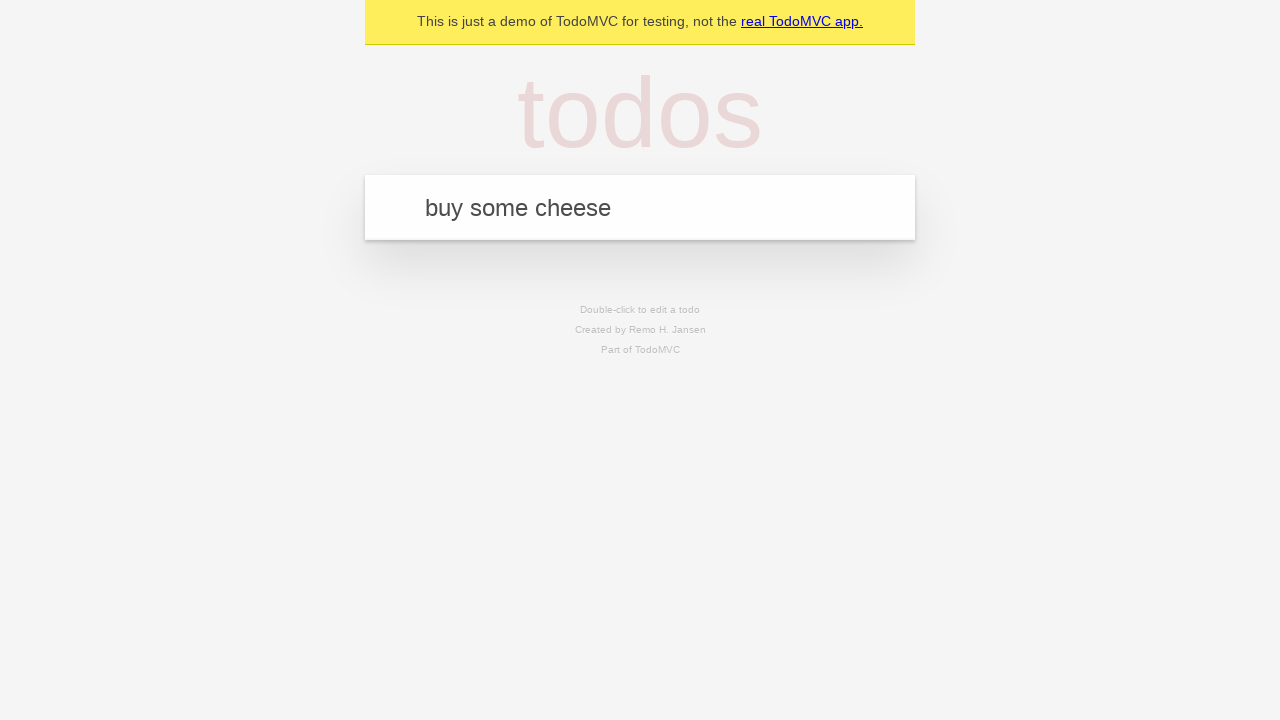

Pressed Enter to add the todo item on internal:attr=[placeholder="What needs to be done?"i]
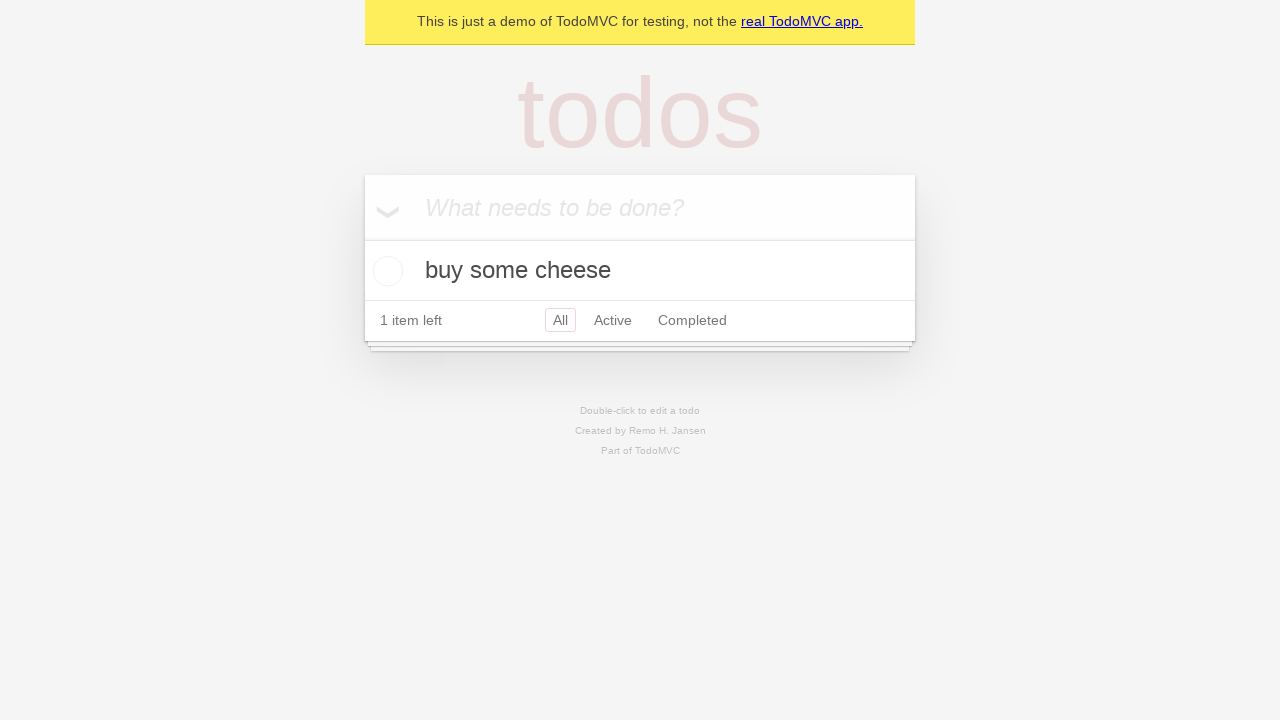

Todo item appeared in the list
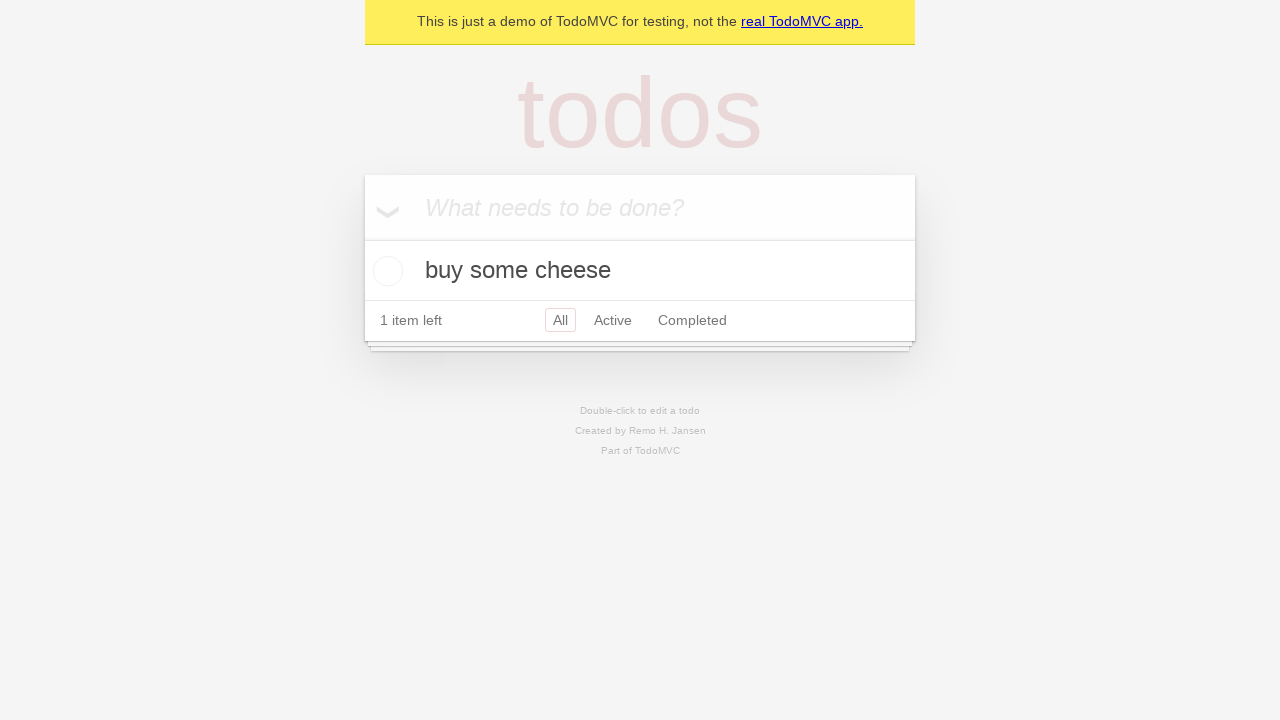

Verified that the input field is now empty after adding the item
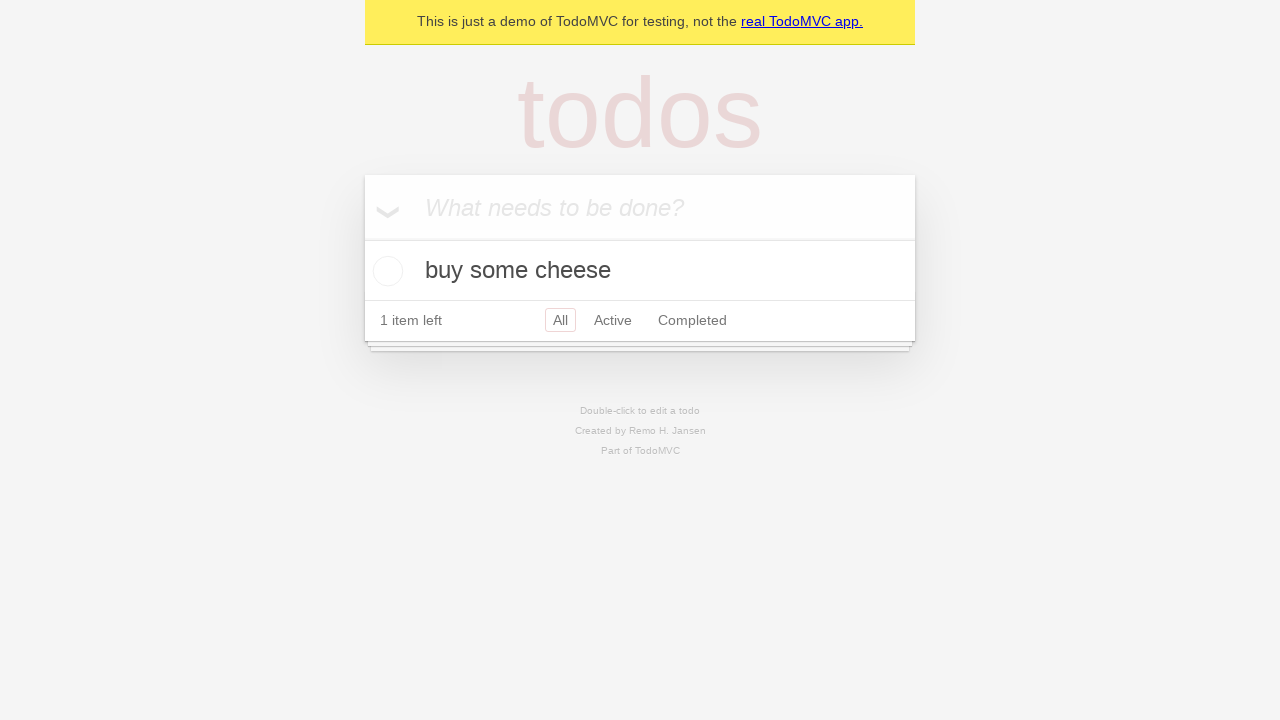

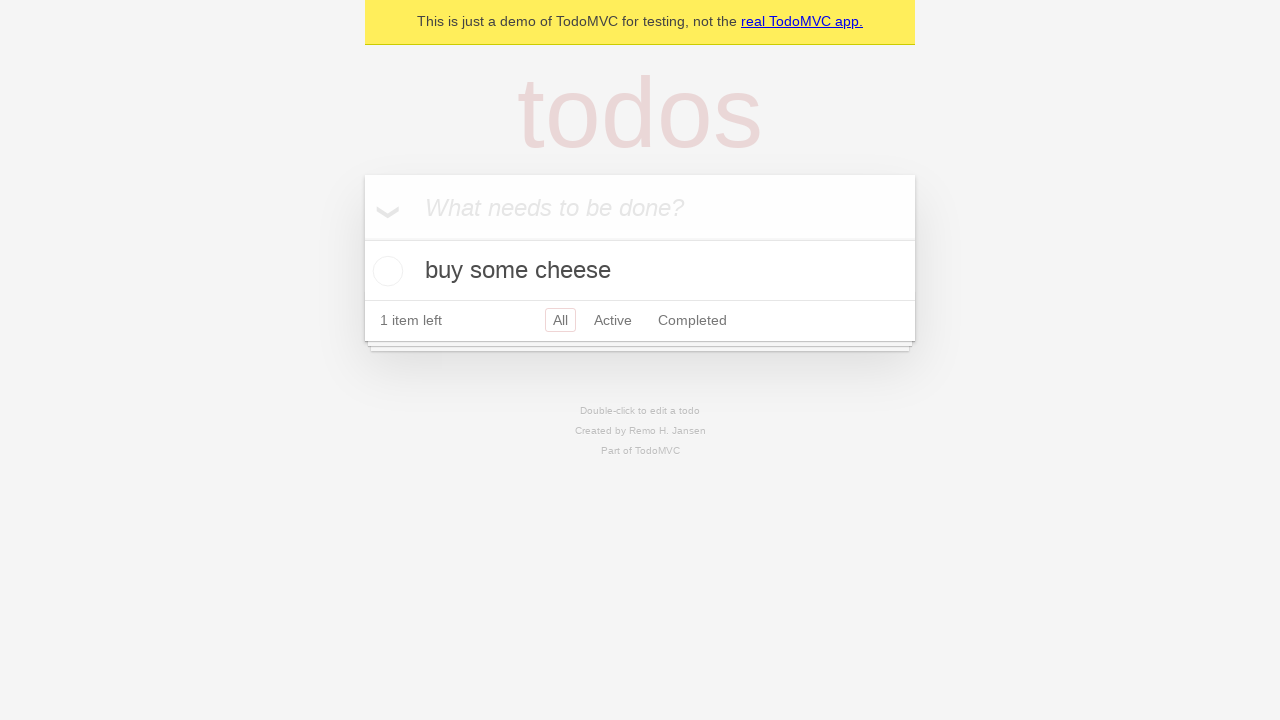